Tests checkbox functionality by clicking through all vehicle type checkboxes (bicycle, bike, hatchback, sedan, van, suv, truck) on a practice site

Starting URL: https://chandanachaitanya.github.io/selenium-practice-site/

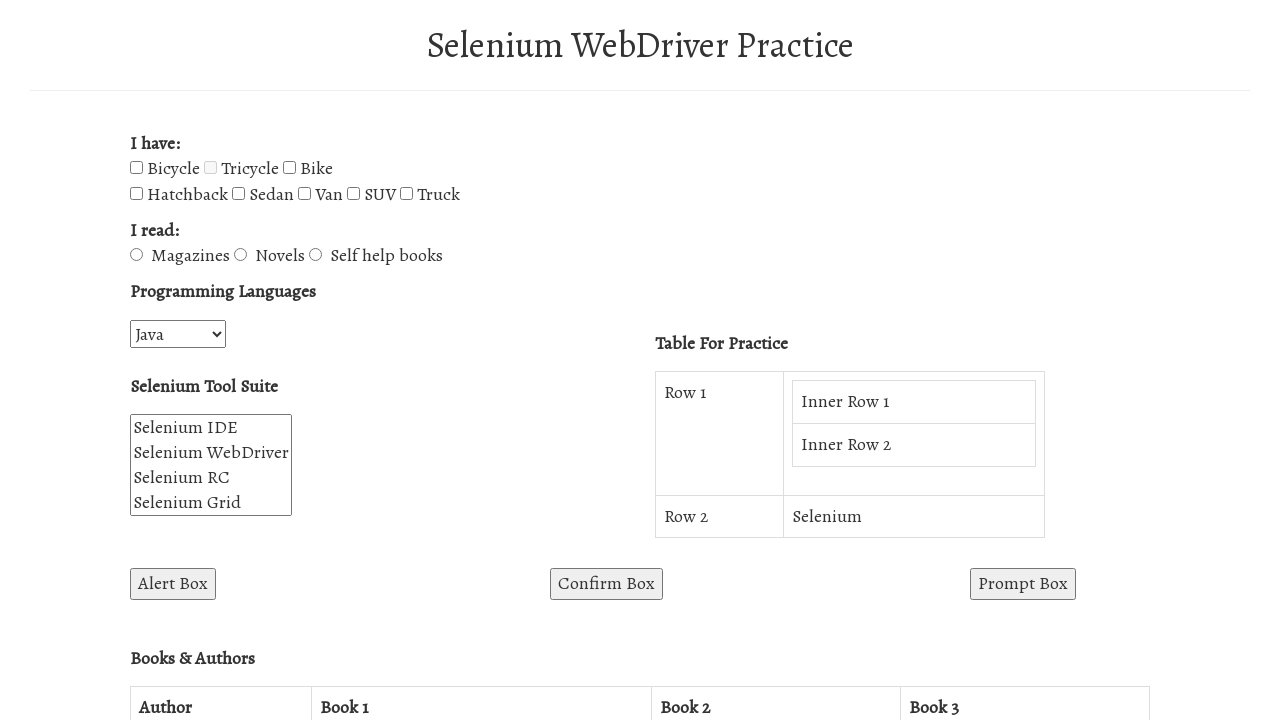

Clicked bicycle checkbox at (136, 168) on input#bicycle-checkbox
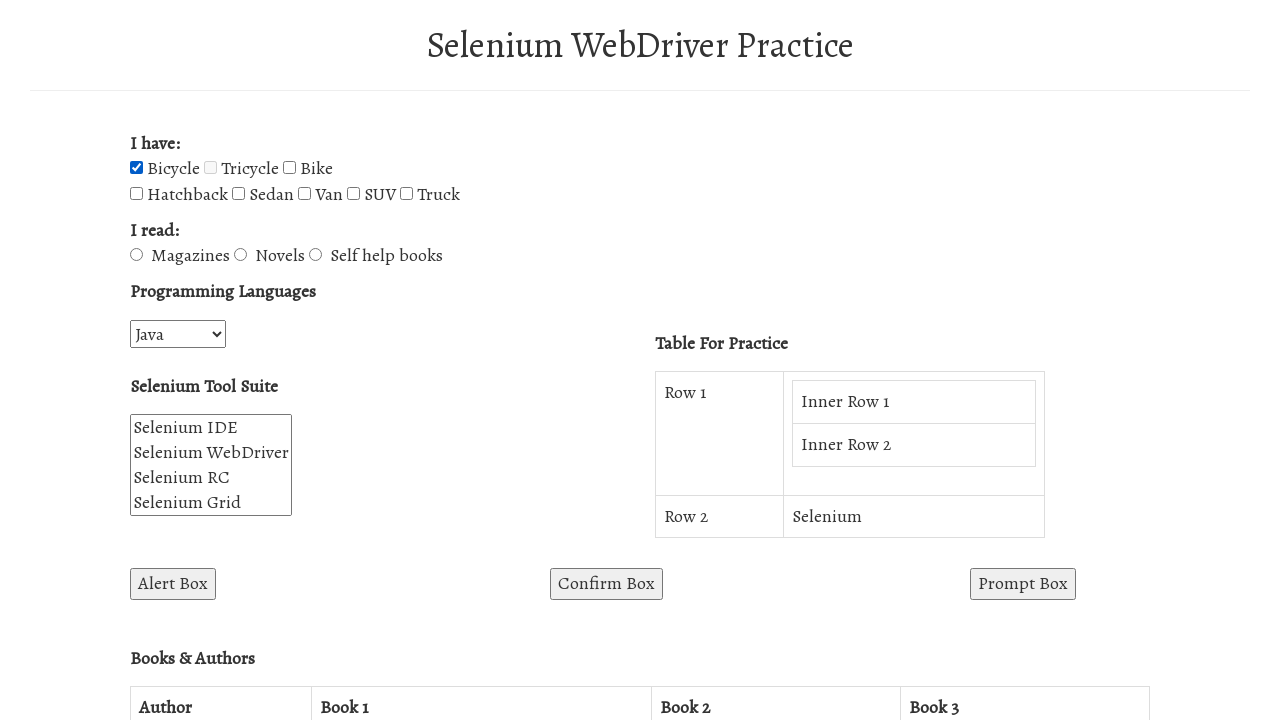

Clicked bike checkbox at (290, 168) on input#bike-checkbox
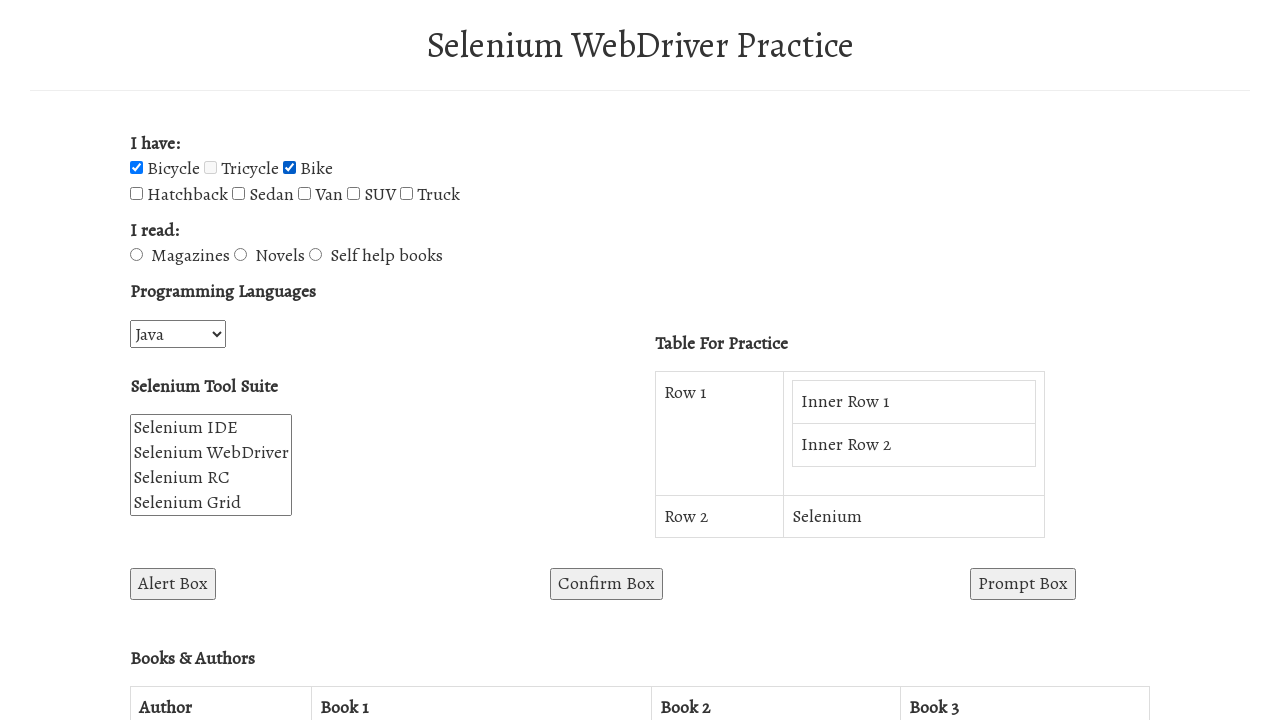

Clicked hatchback checkbox at (136, 194) on input#hatchback-checkbox
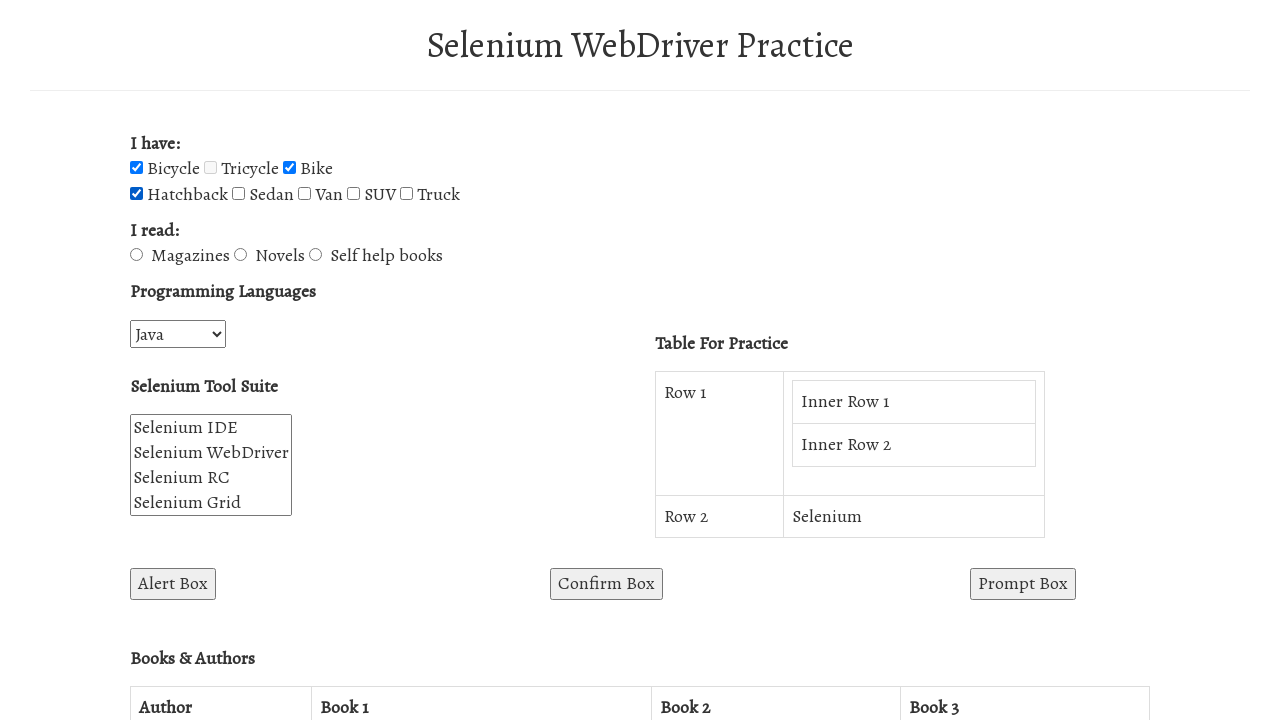

Clicked sedan checkbox at (238, 194) on input#sedan-checkbox
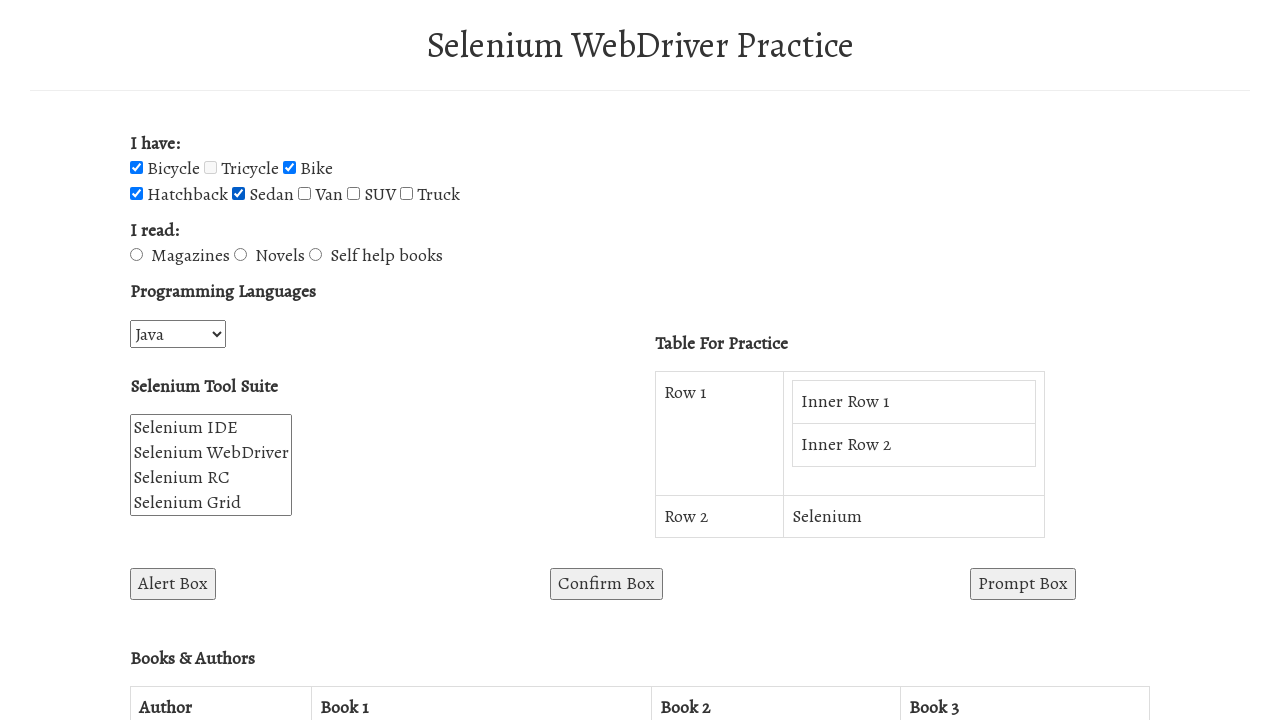

Clicked van checkbox at (304, 194) on input#van-checkbox
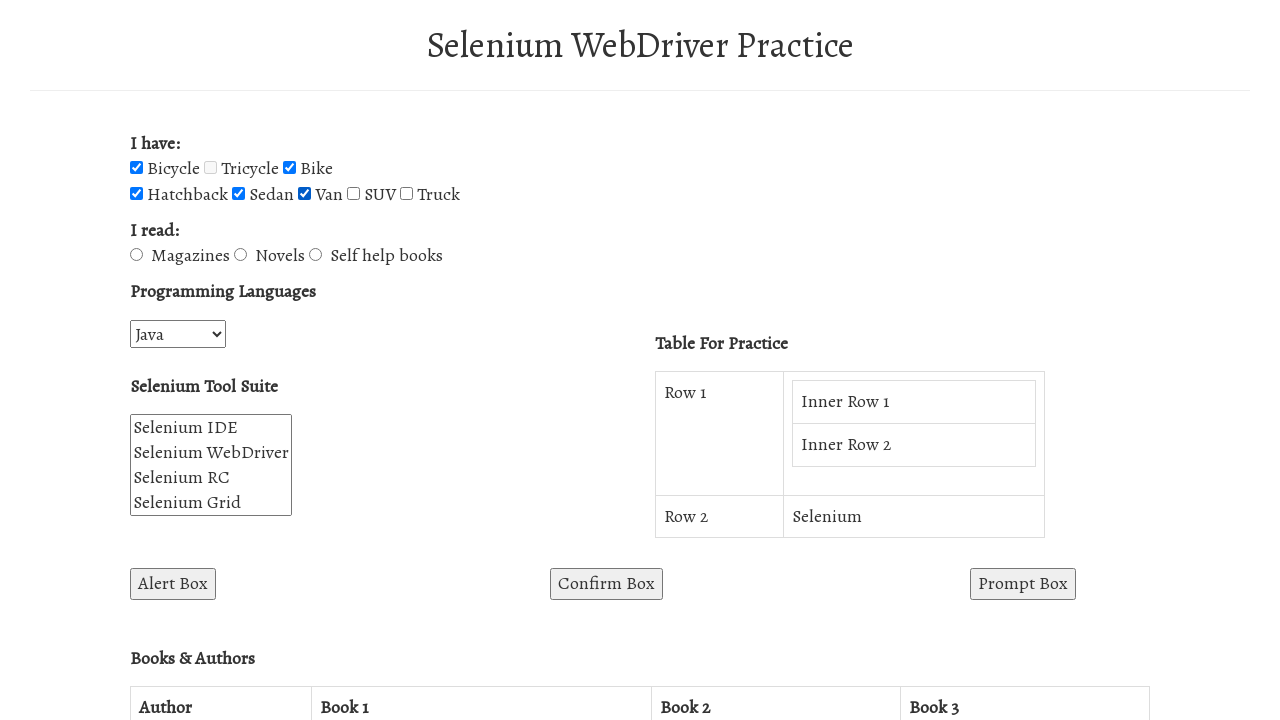

Clicked suv checkbox at (354, 194) on input#suv-checkbox
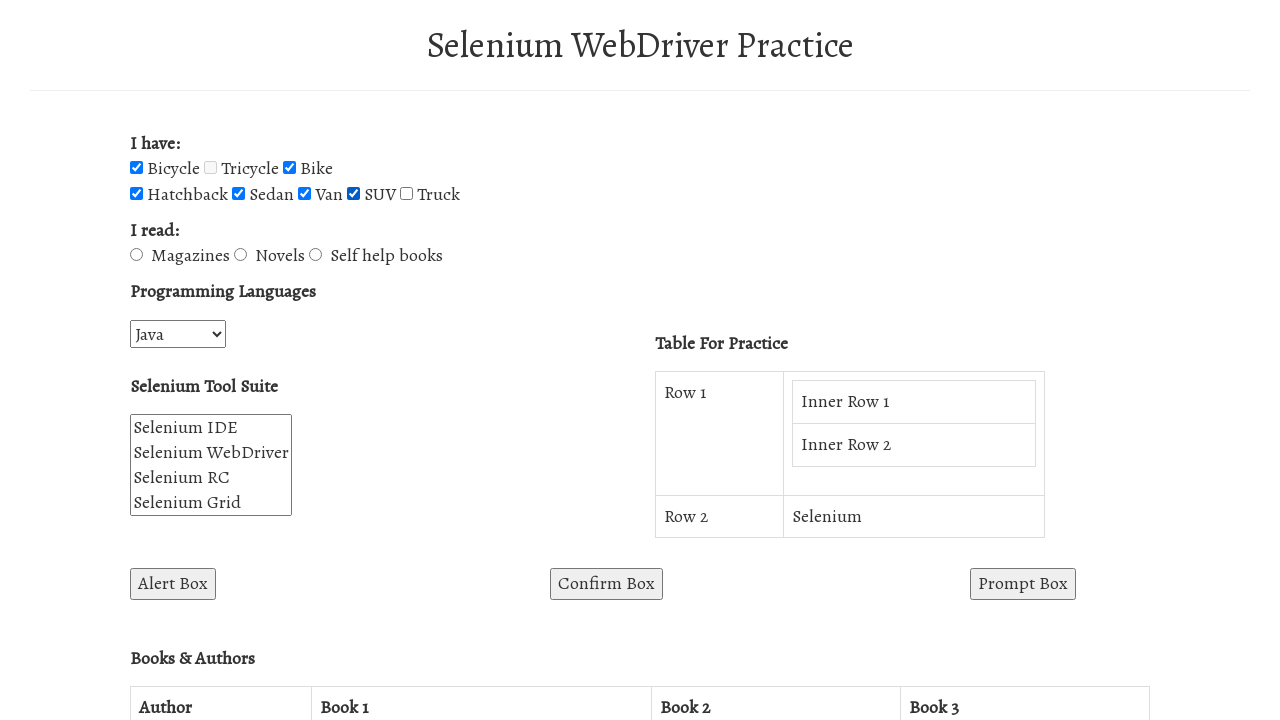

Clicked truck checkbox at (406, 194) on input#truck-checkbox
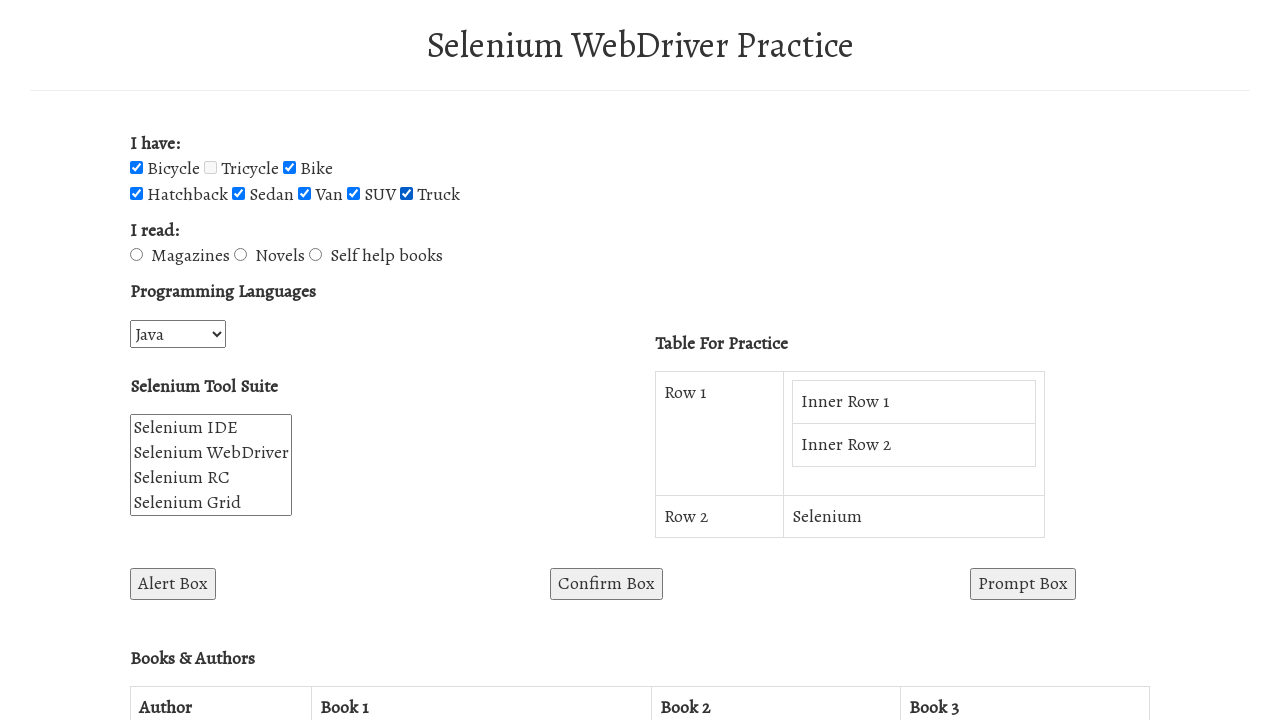

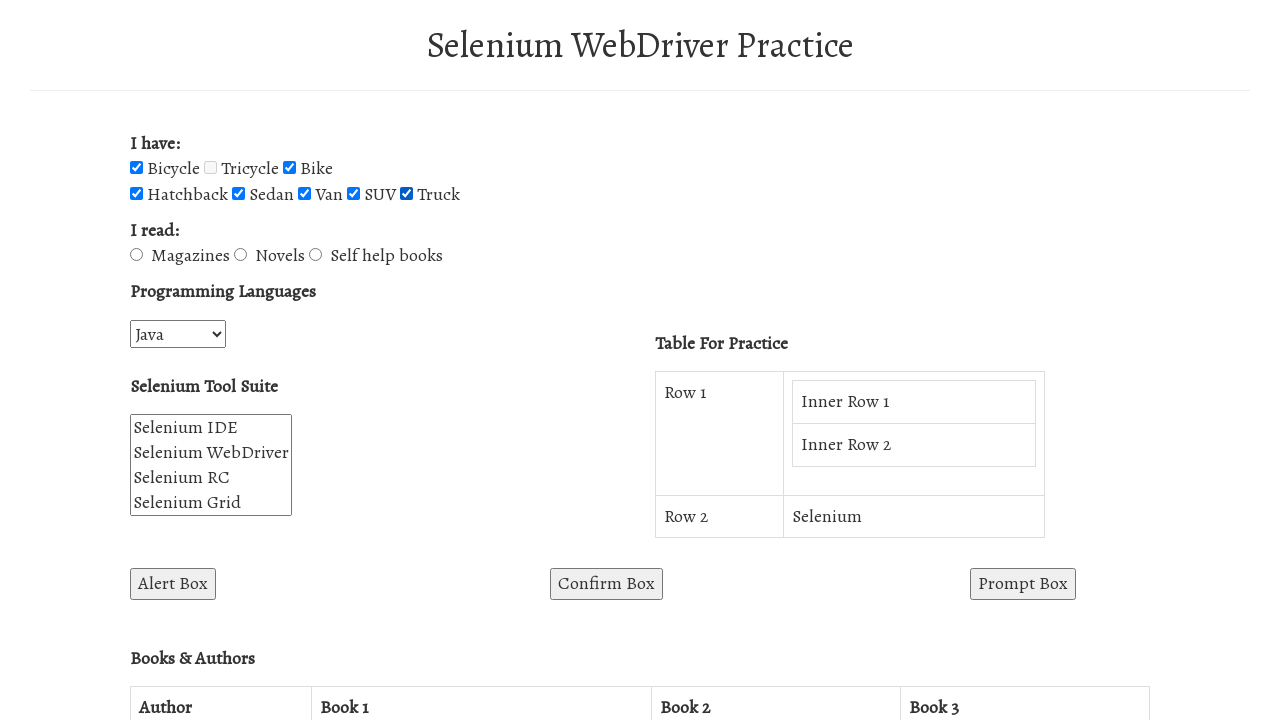